Enables a disabled text input field using JavaScript and verifies the state change

Starting URL: http://the-internet.herokuapp.com/dynamic_controls

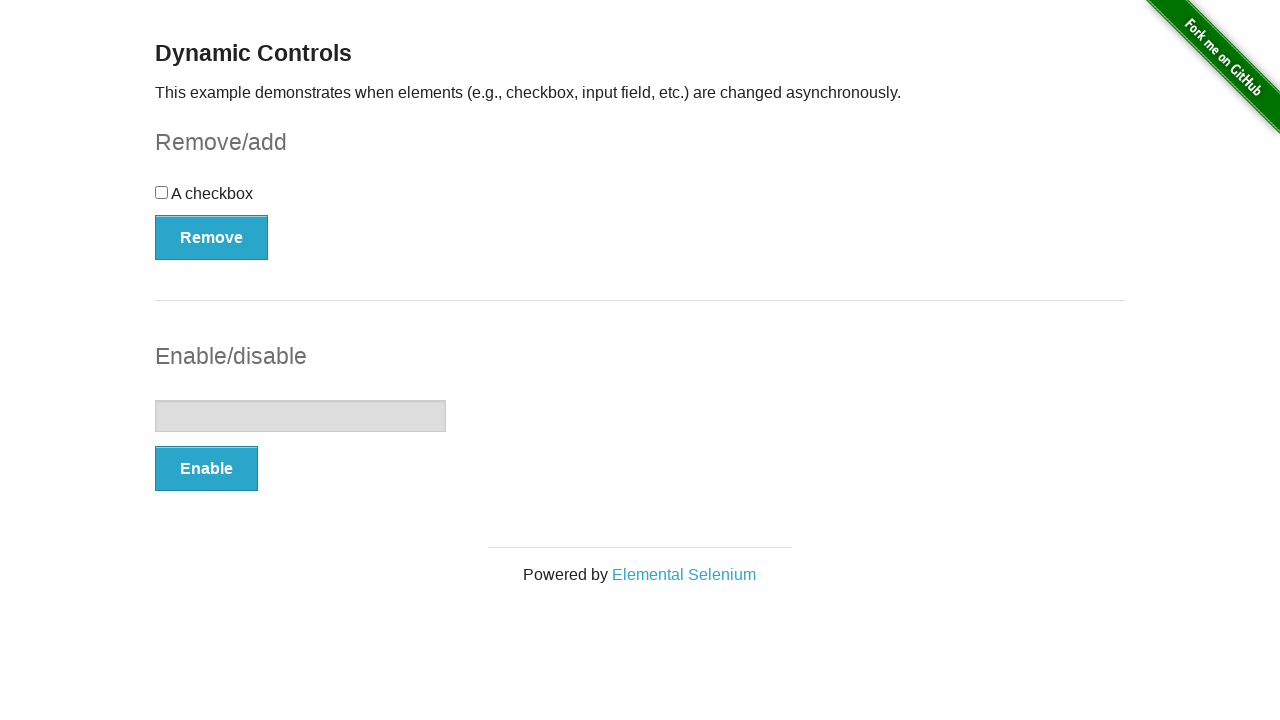

Located the text input field
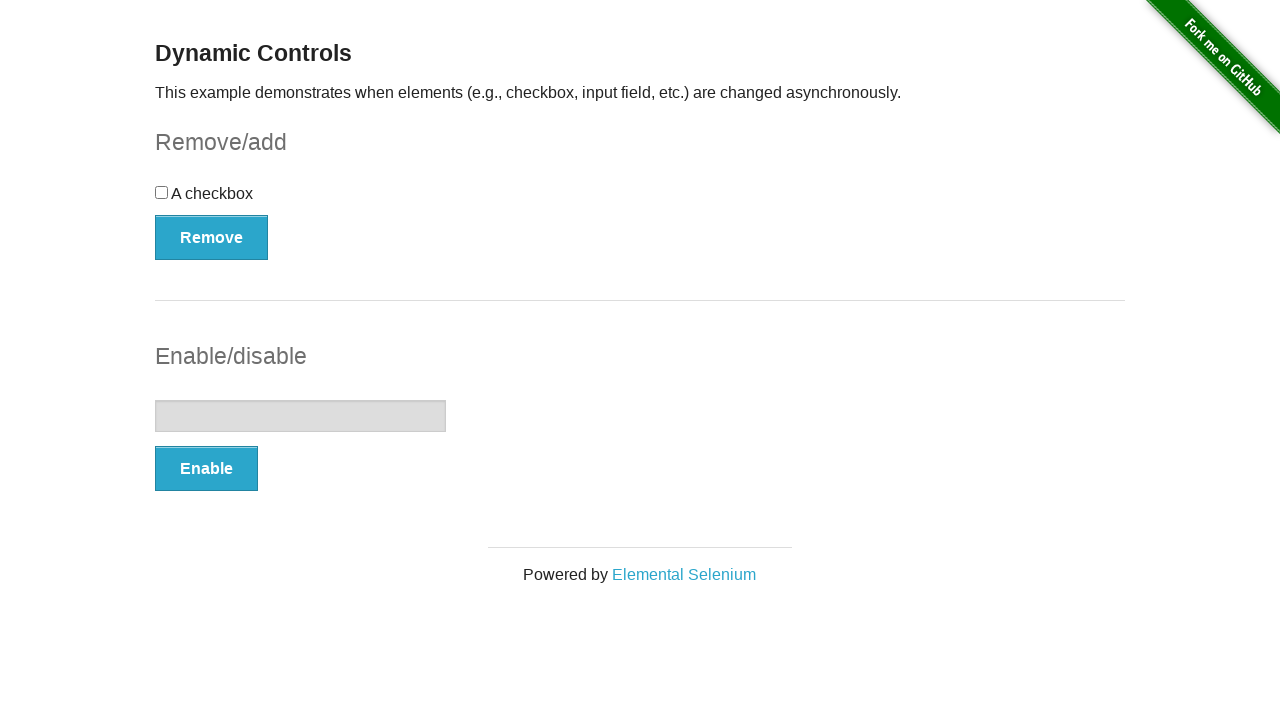

Checked initial state of text input: disabled=True
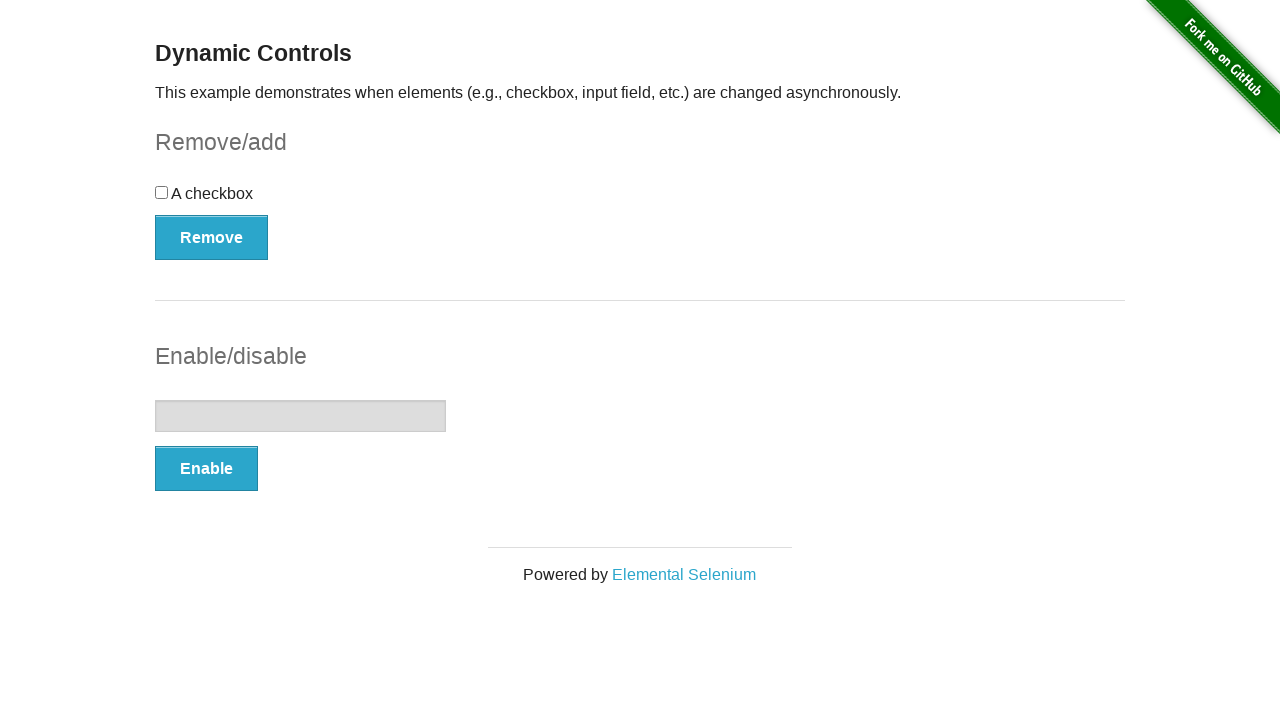

Executed JavaScript to remove disabled attribute from text input
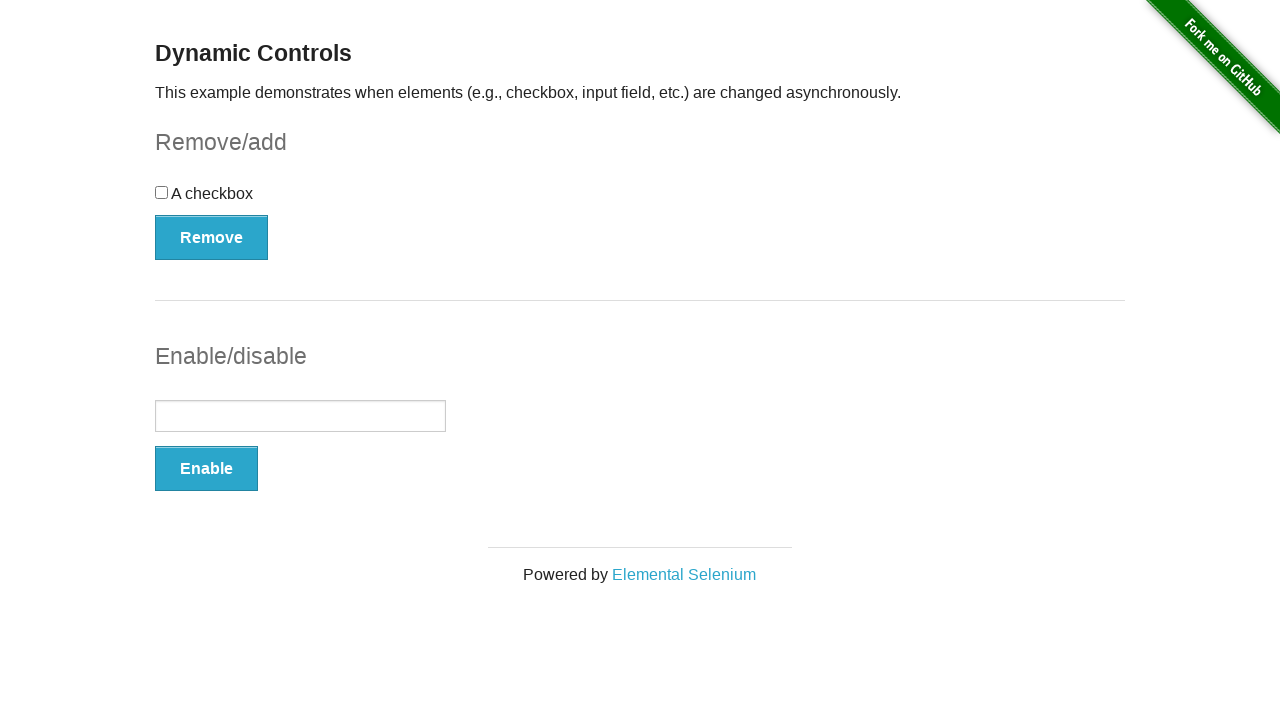

Verified text input is now enabled: enabled=True
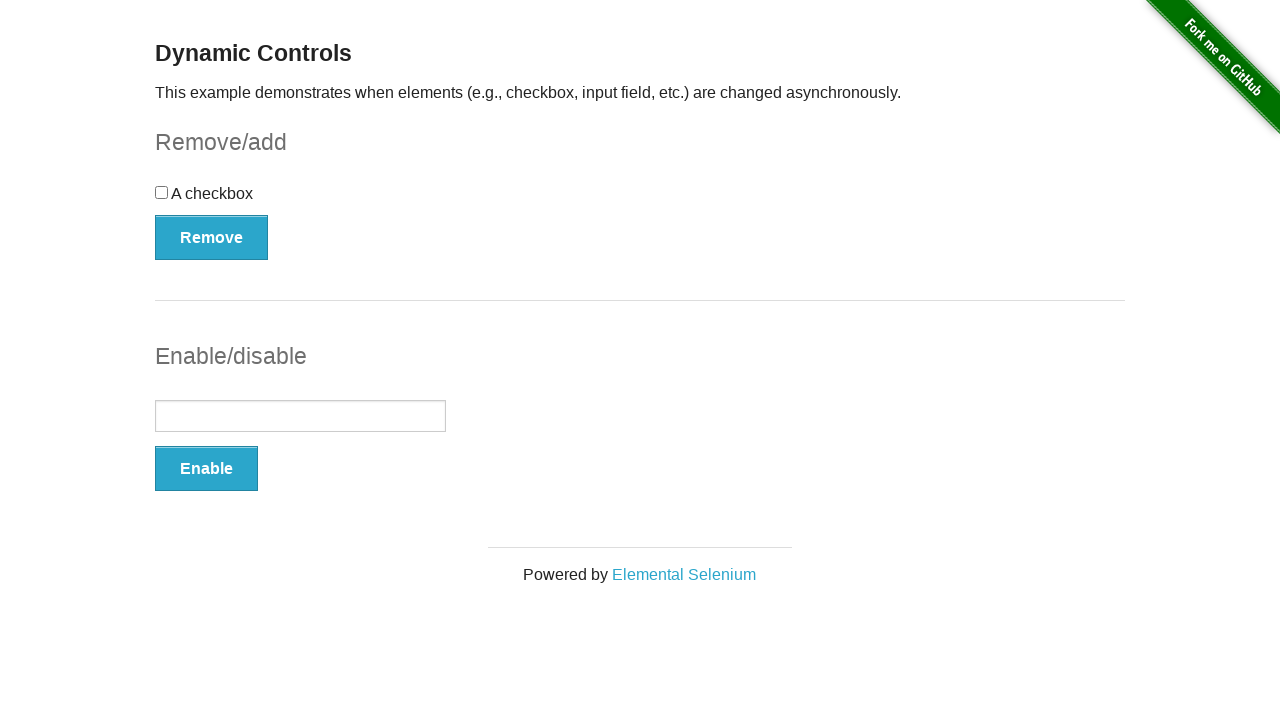

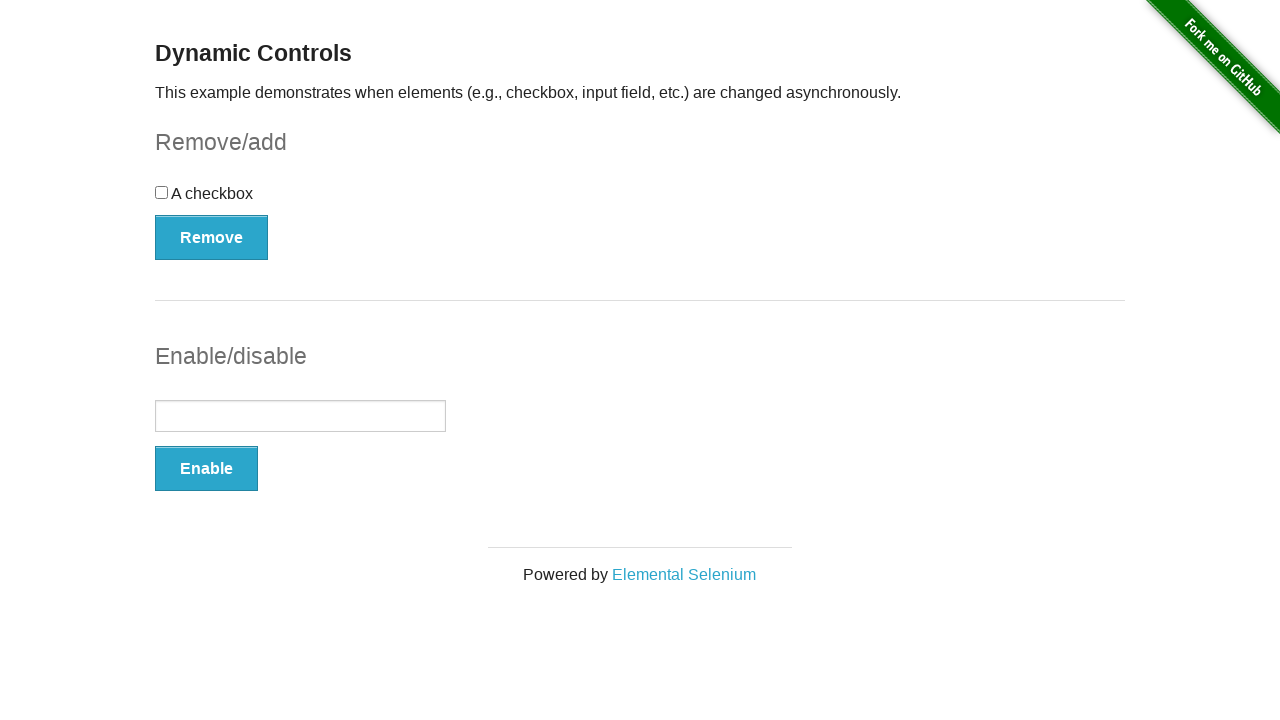